Tests an explicit wait exercise by waiting for a price to drop to $100, clicking the Book button, calculating a mathematical answer based on a displayed value, and submitting the result.

Starting URL: http://suninjuly.github.io/explicit_wait2.html

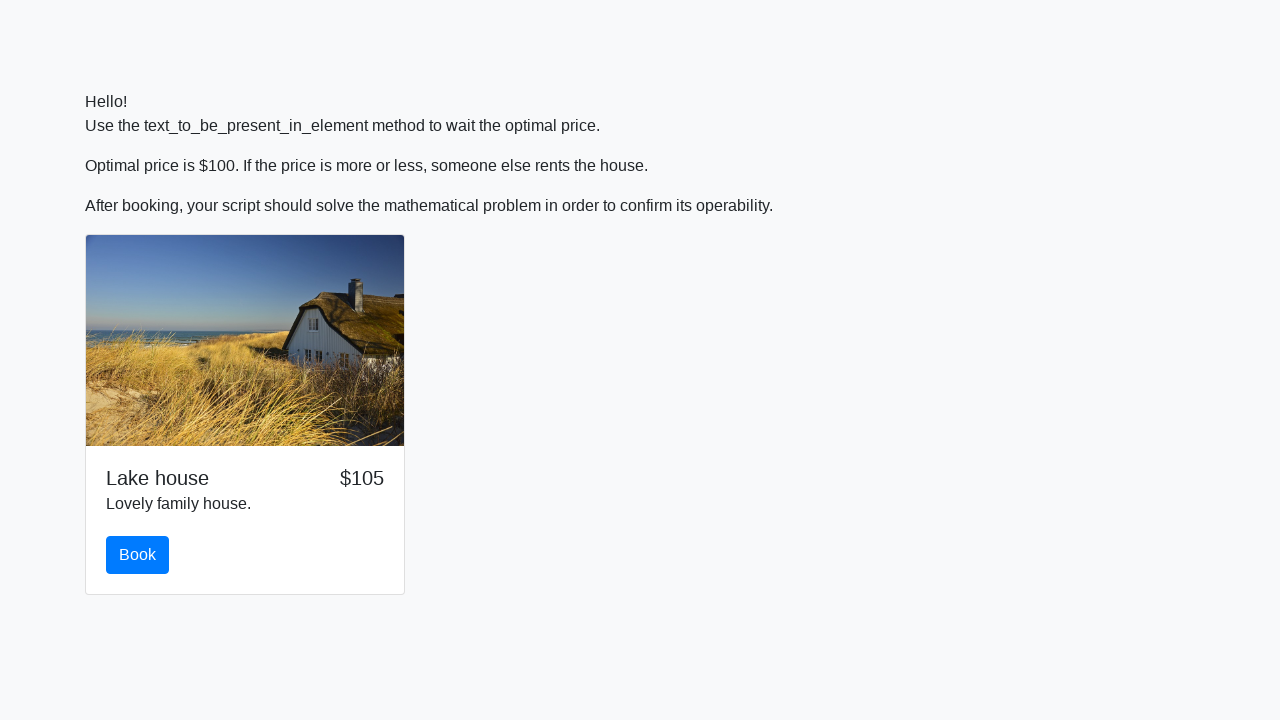

Waited for price to drop to $100
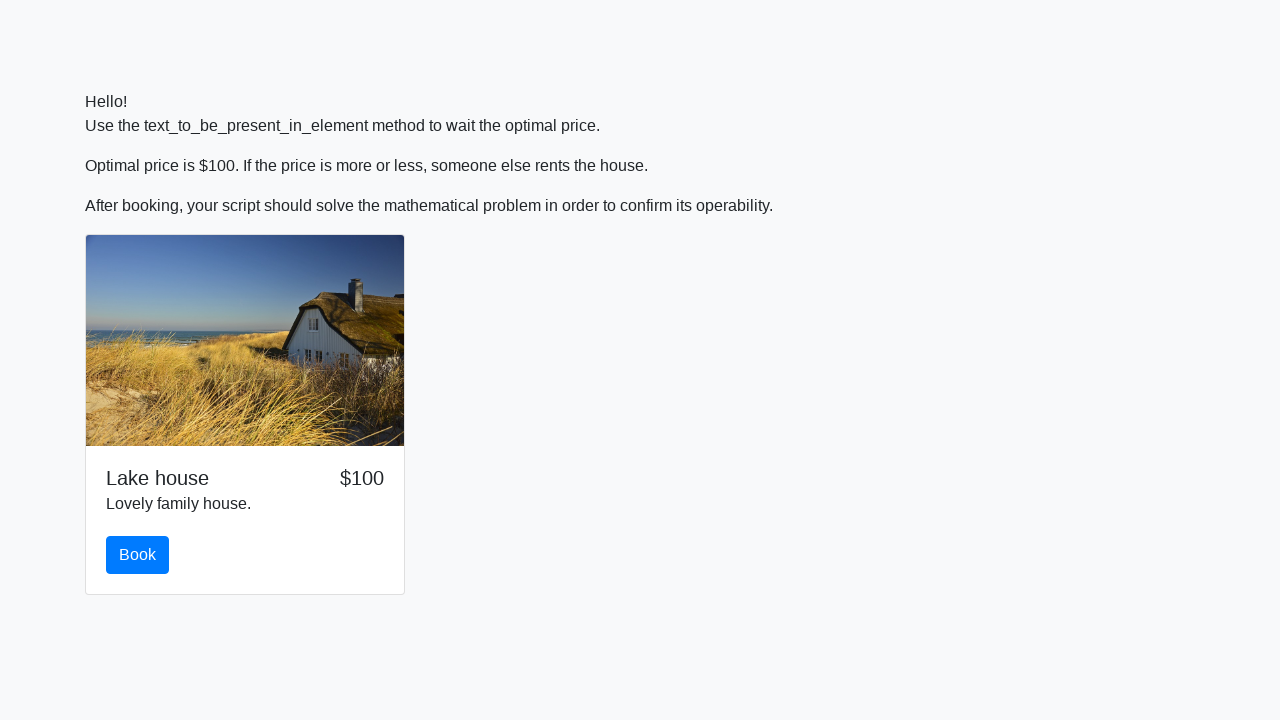

Clicked the Book button at (138, 555) on #book
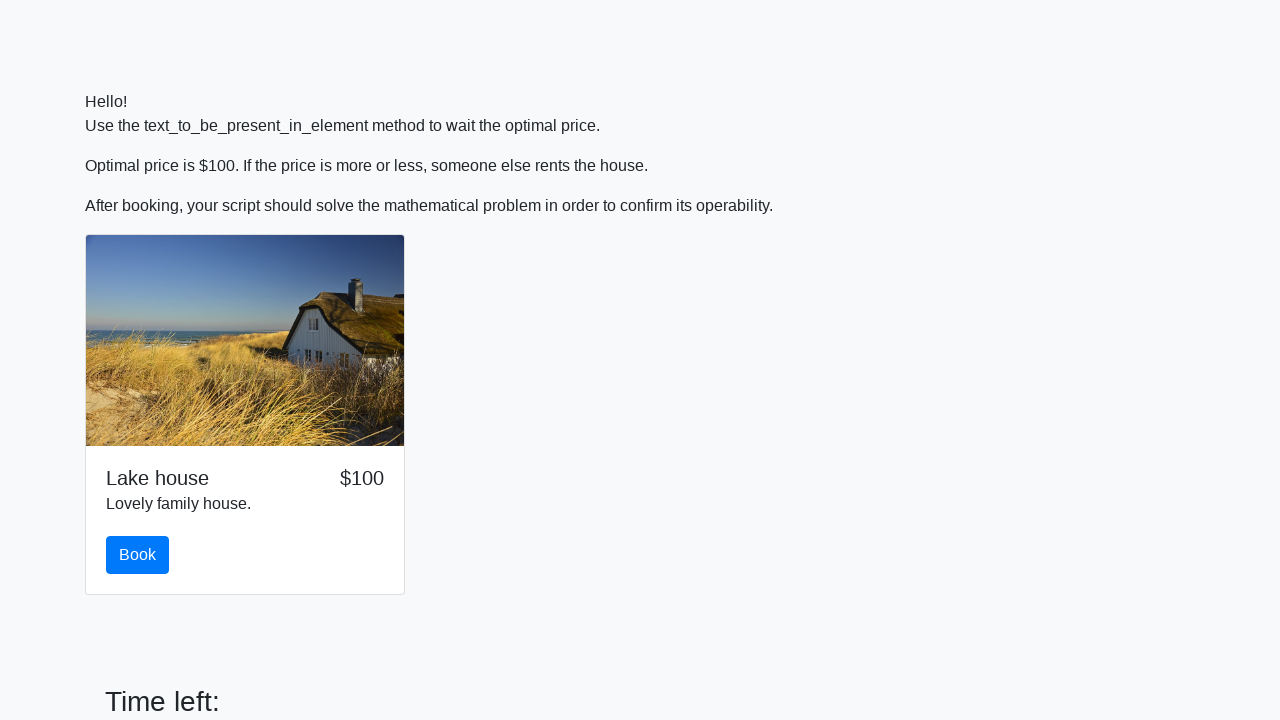

Waited for input_value element to load
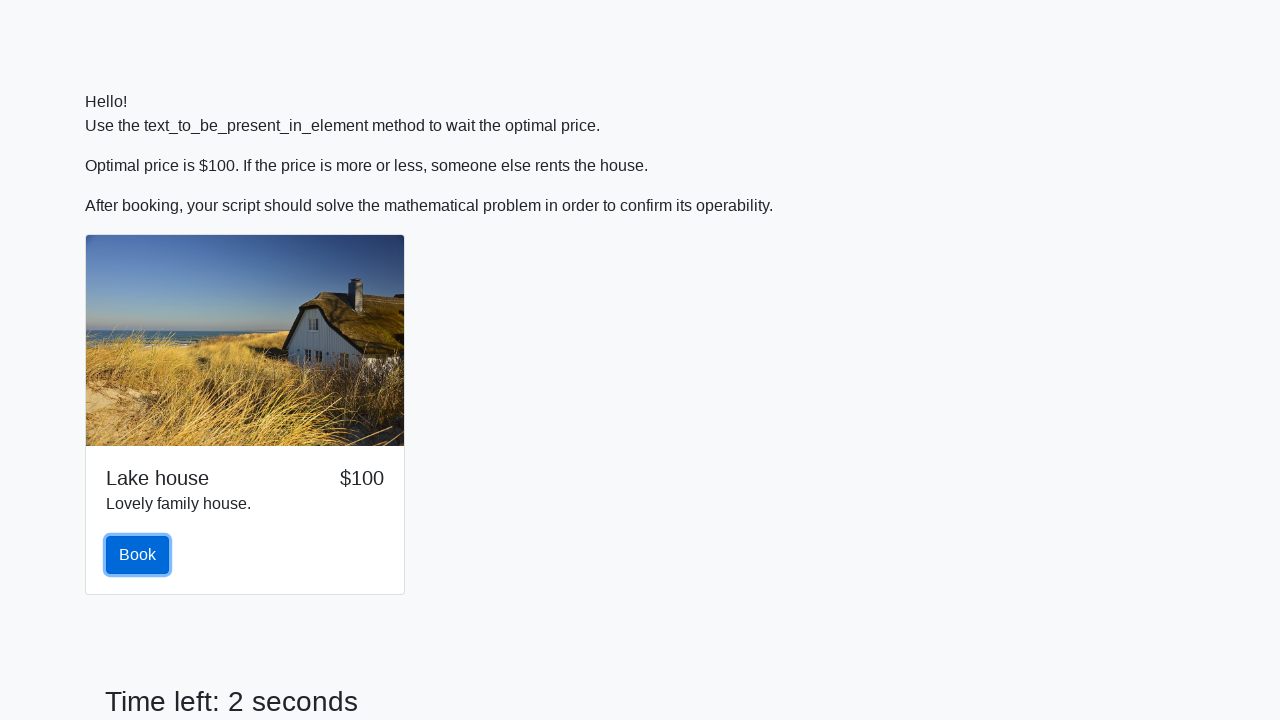

Retrieved value from input_value element: 986
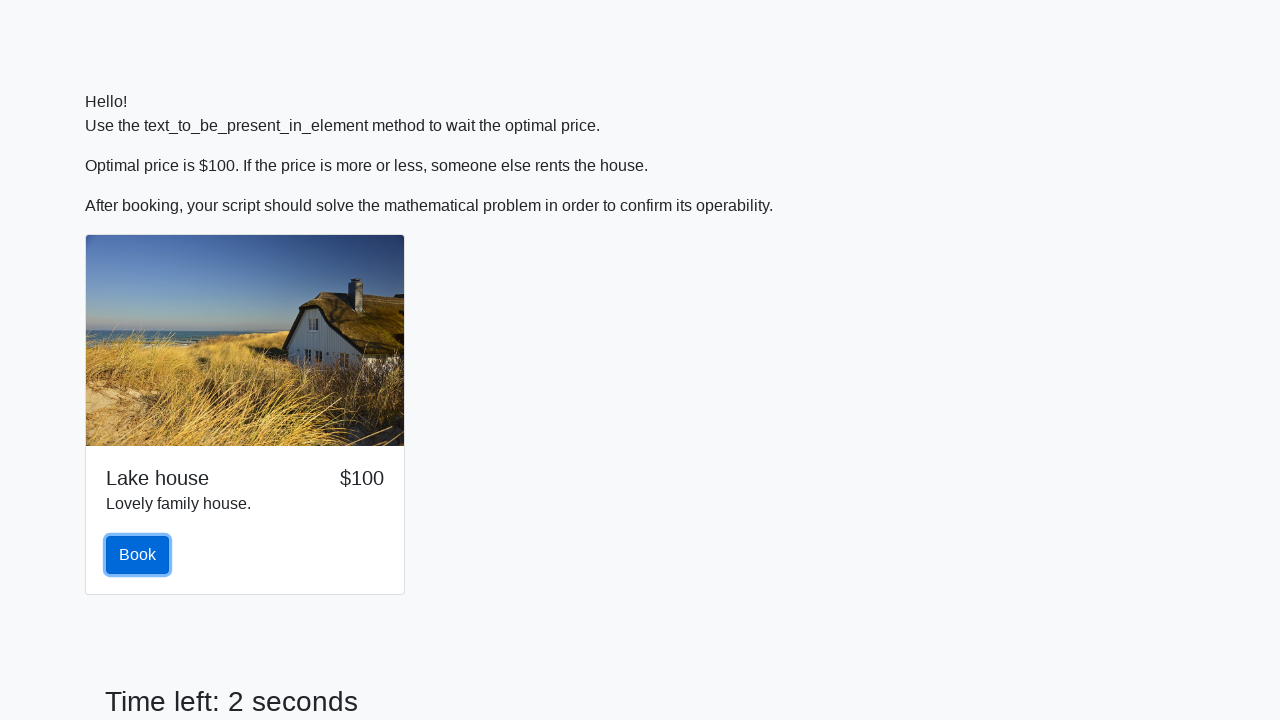

Calculated mathematical answer: 1.6730471953320816
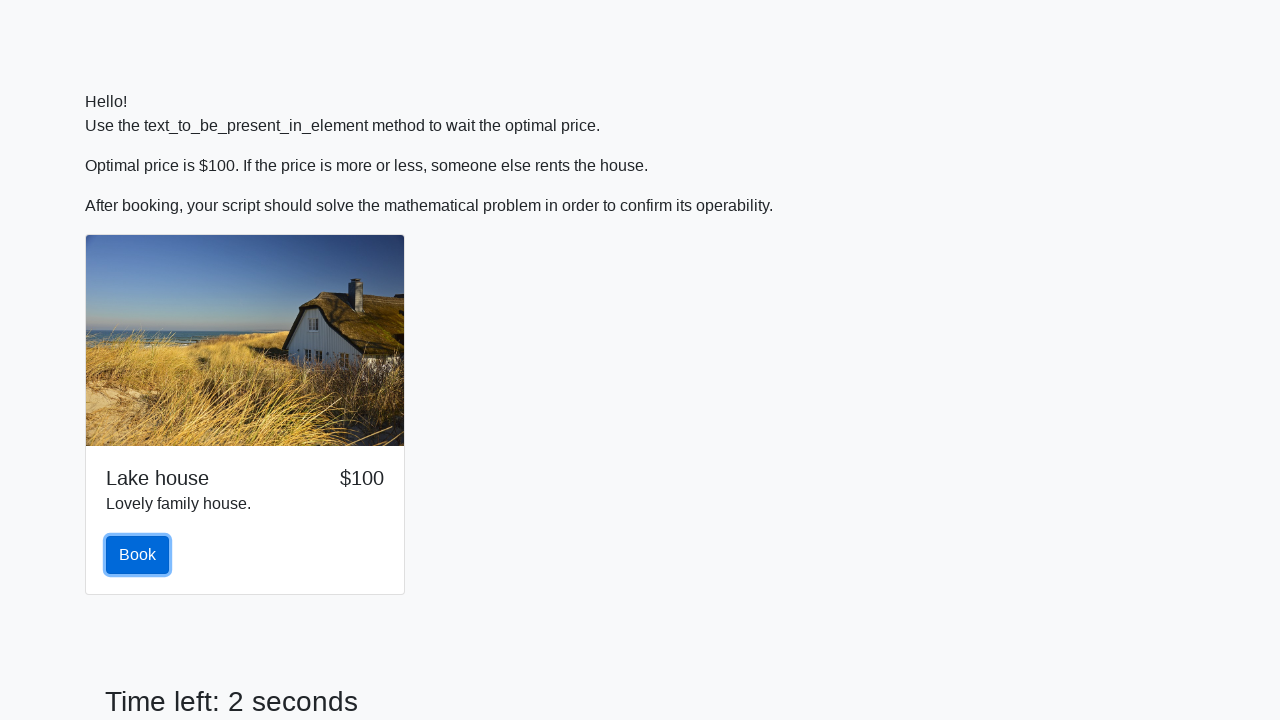

Filled answer field with calculated result on #answer
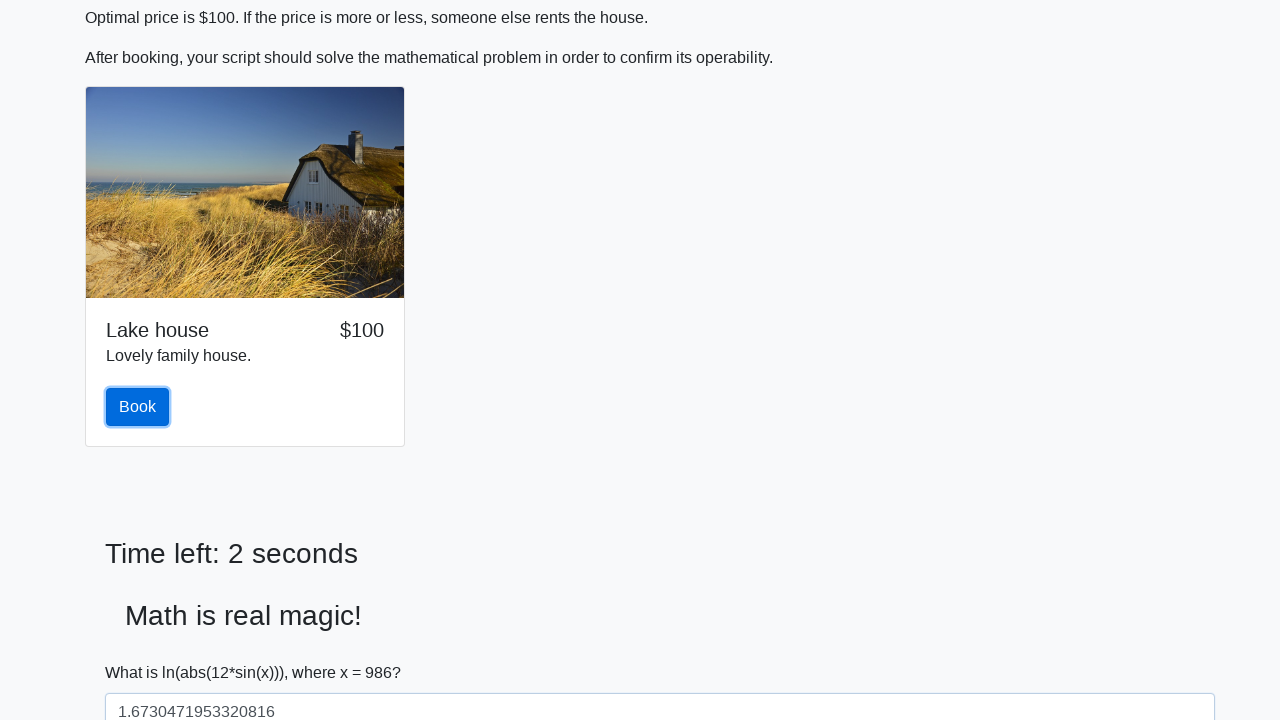

Clicked Submit button at (143, 651) on xpath=//button[text()='Submit']
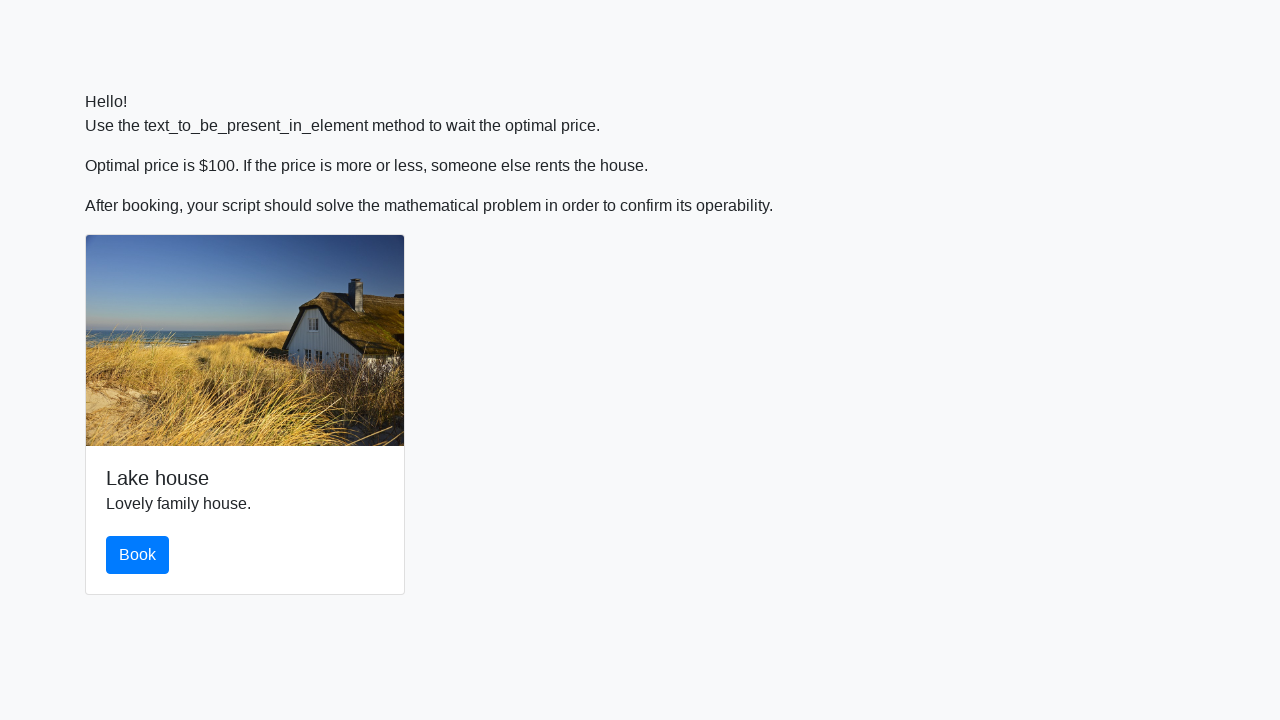

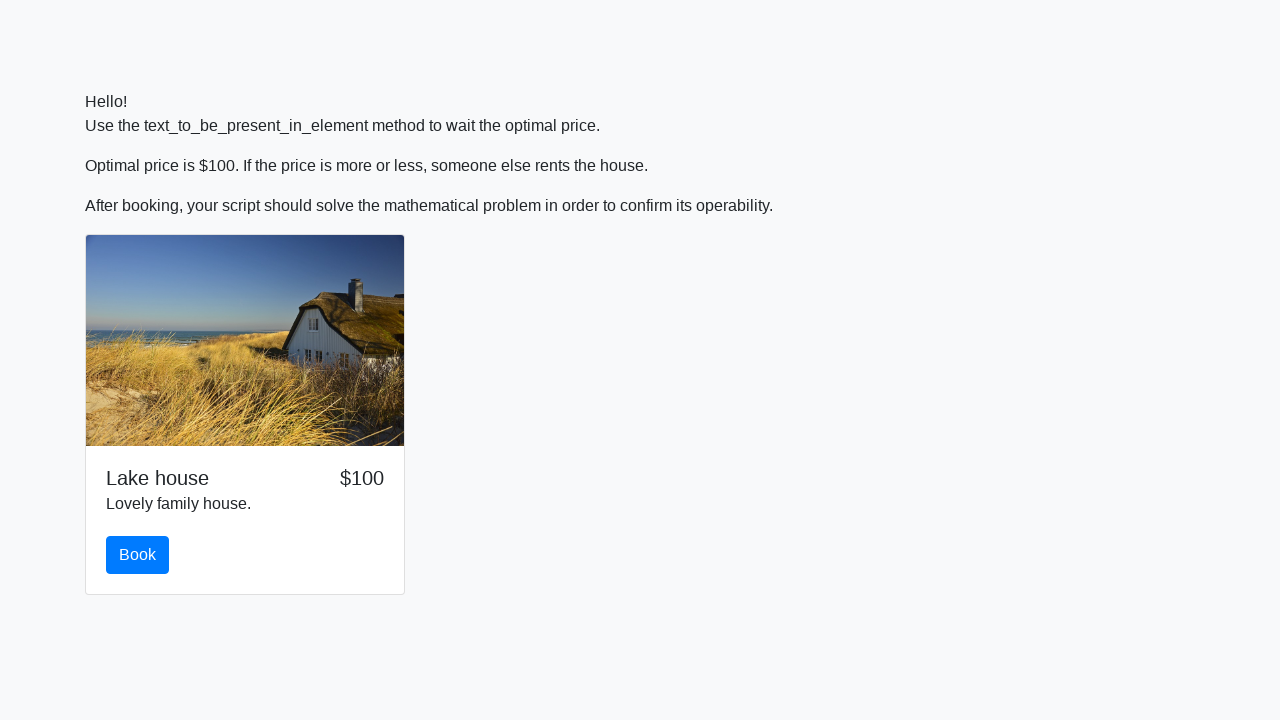